Selects the first option in a dropdown menu using index-based selection

Starting URL: https://the-internet.herokuapp.com/dropdown

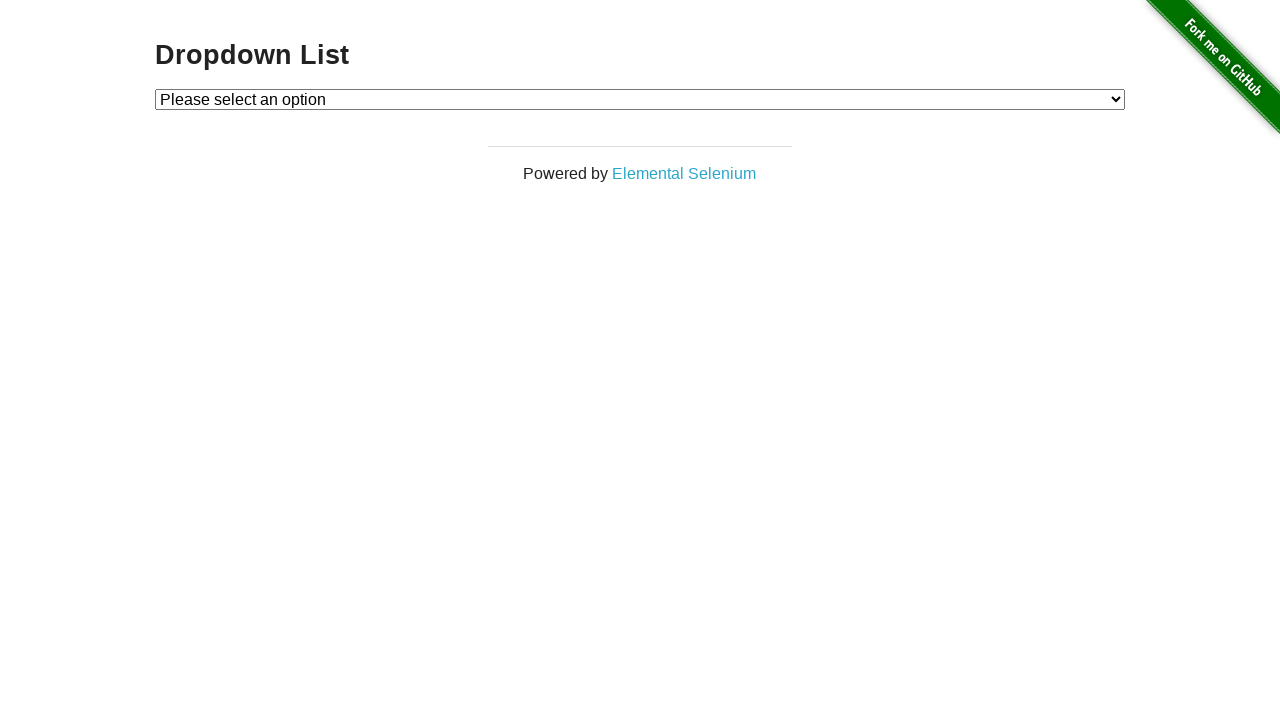

Navigated to dropdown menu page
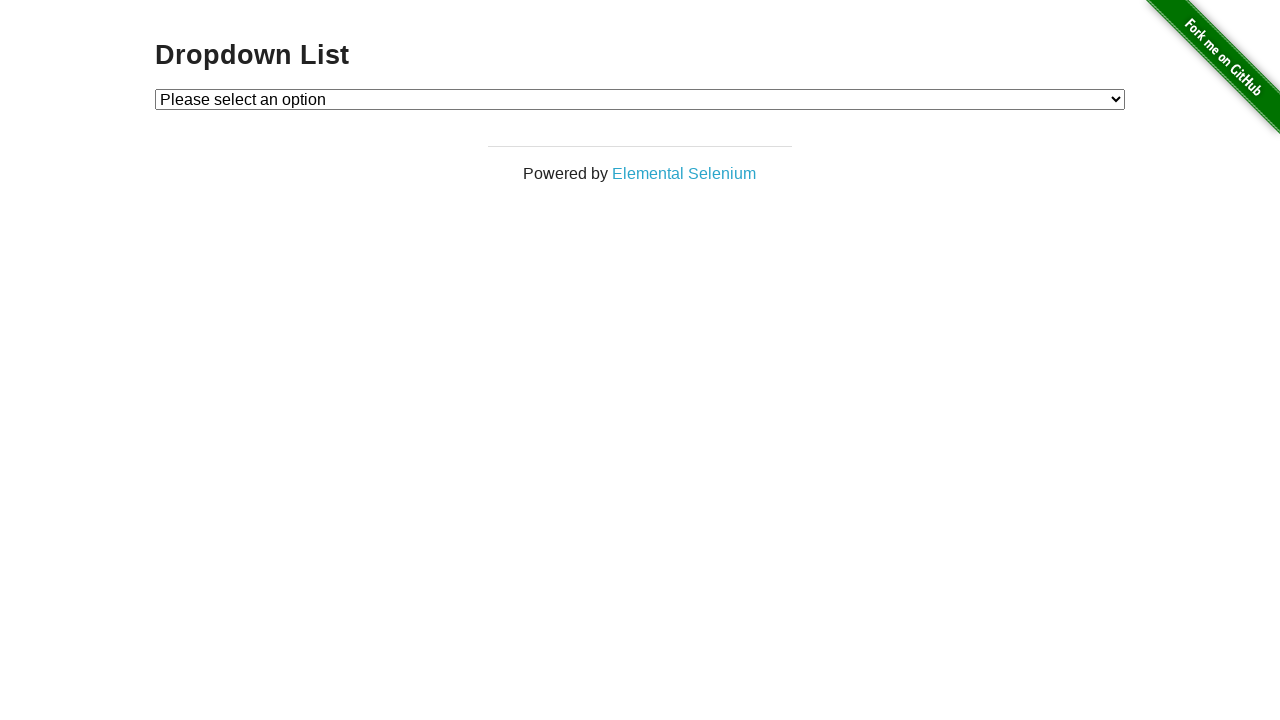

Located dropdown menu element
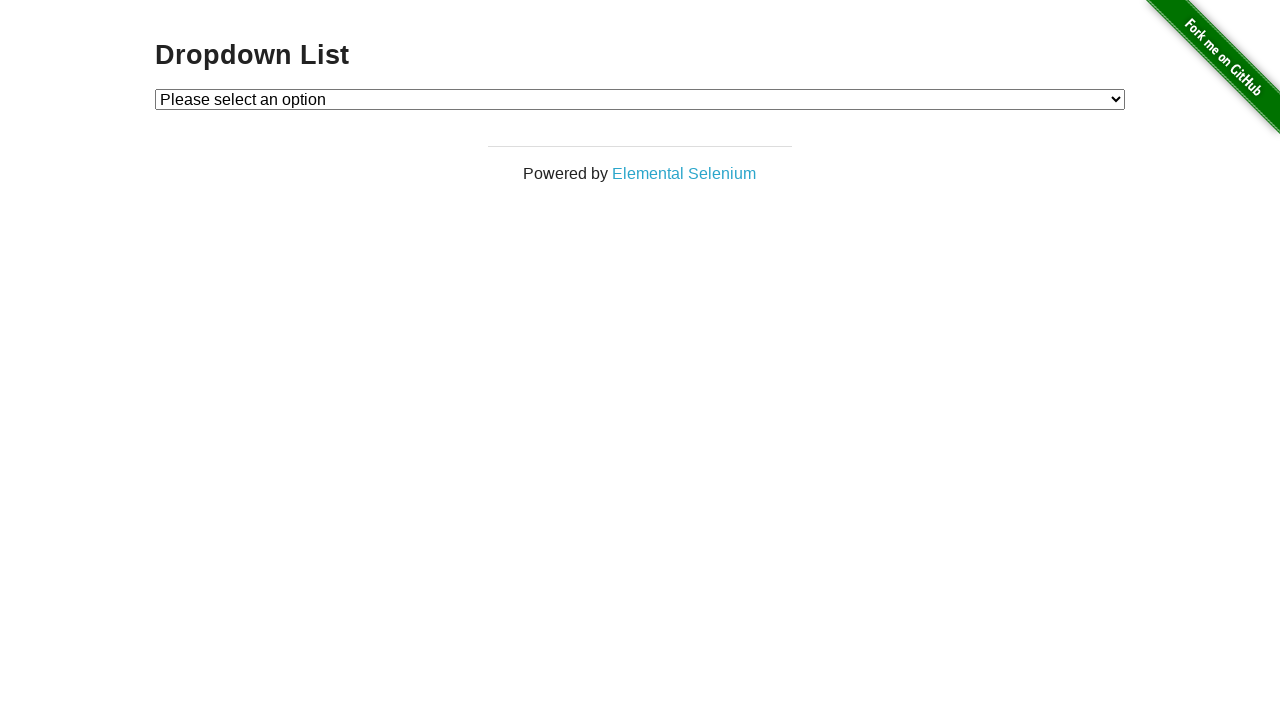

Selected first option in dropdown menu using index-based selection on #dropdown
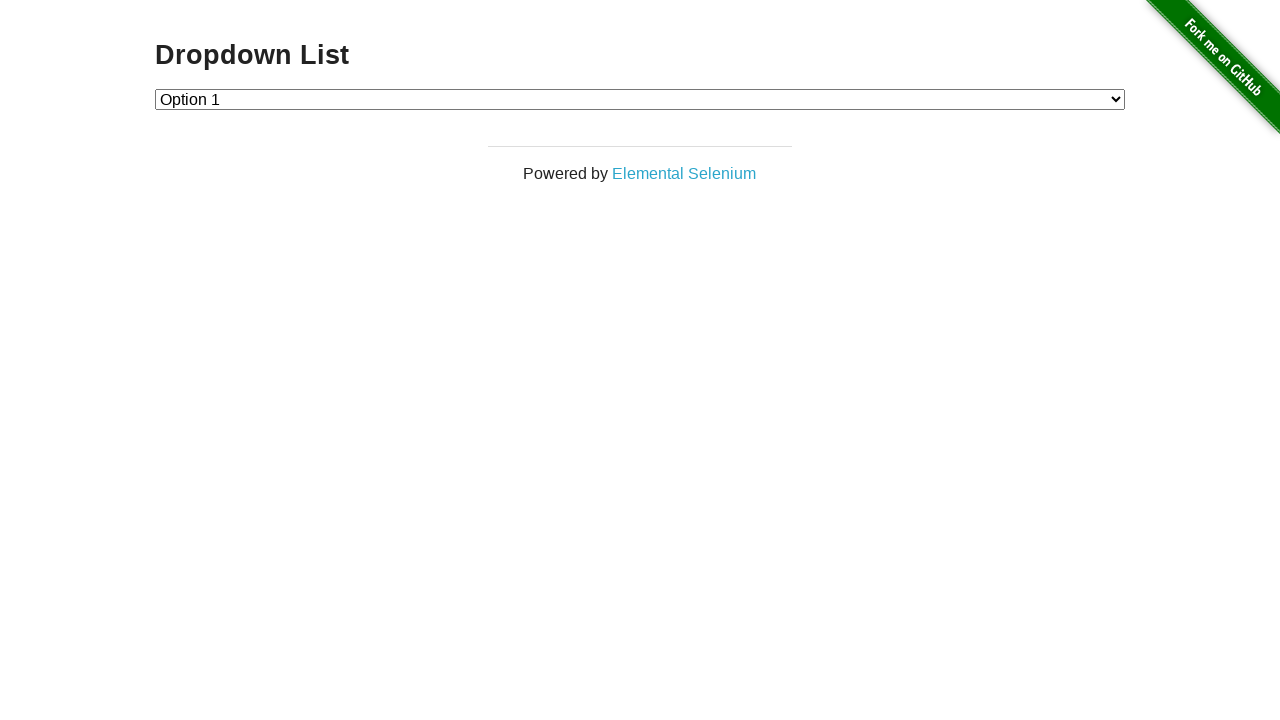

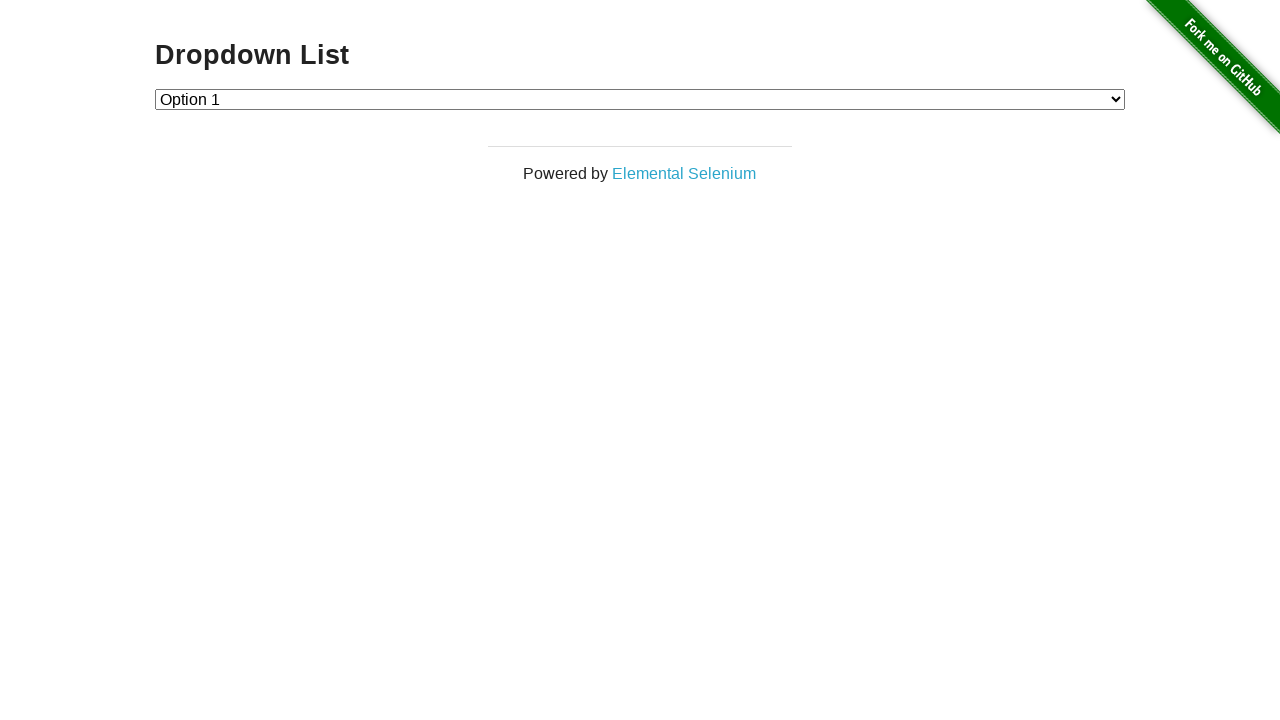